Navigates to QACircle website and verifies that the page title matches the expected title

Starting URL: https://www.qacircle.com/

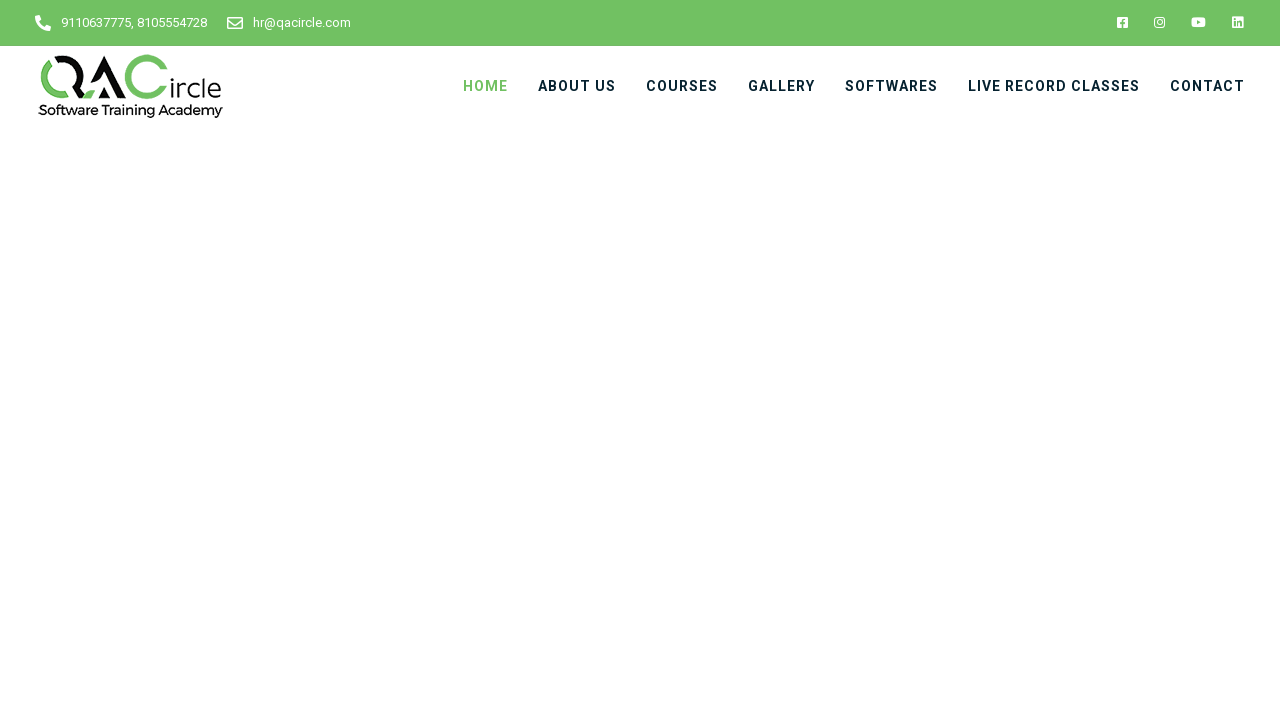

Navigated to QACircle website
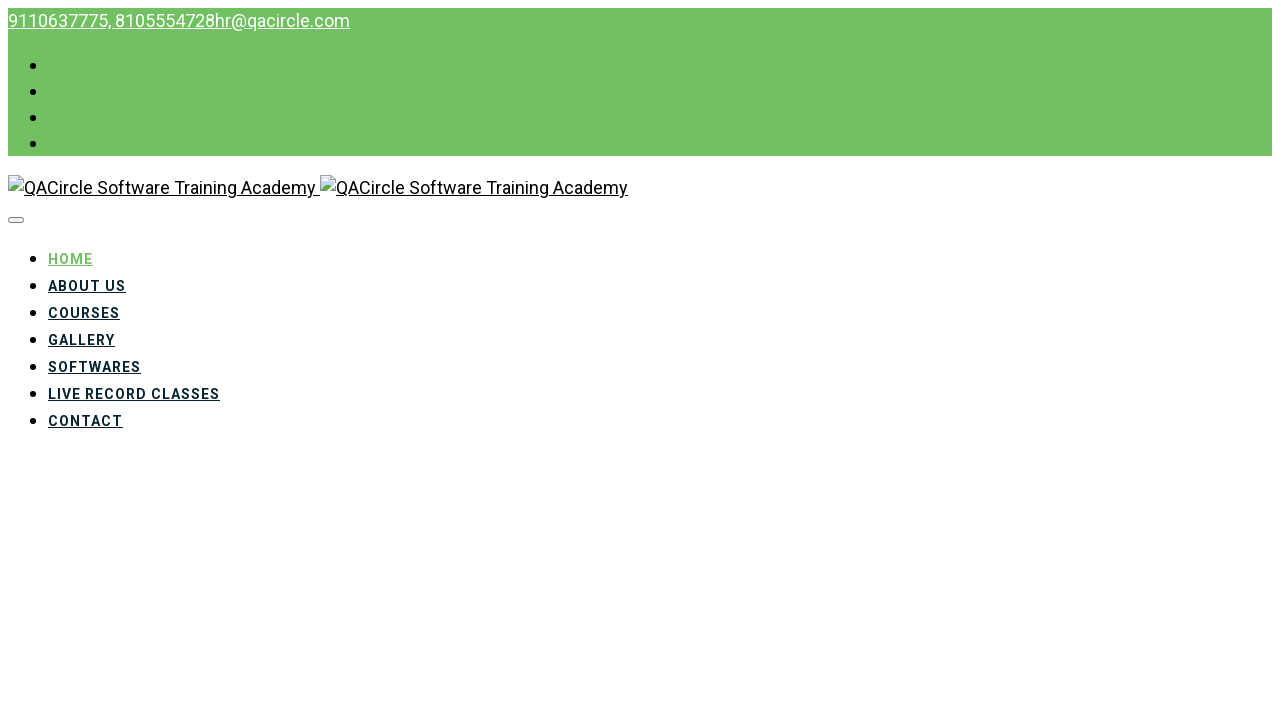

Retrieved page title
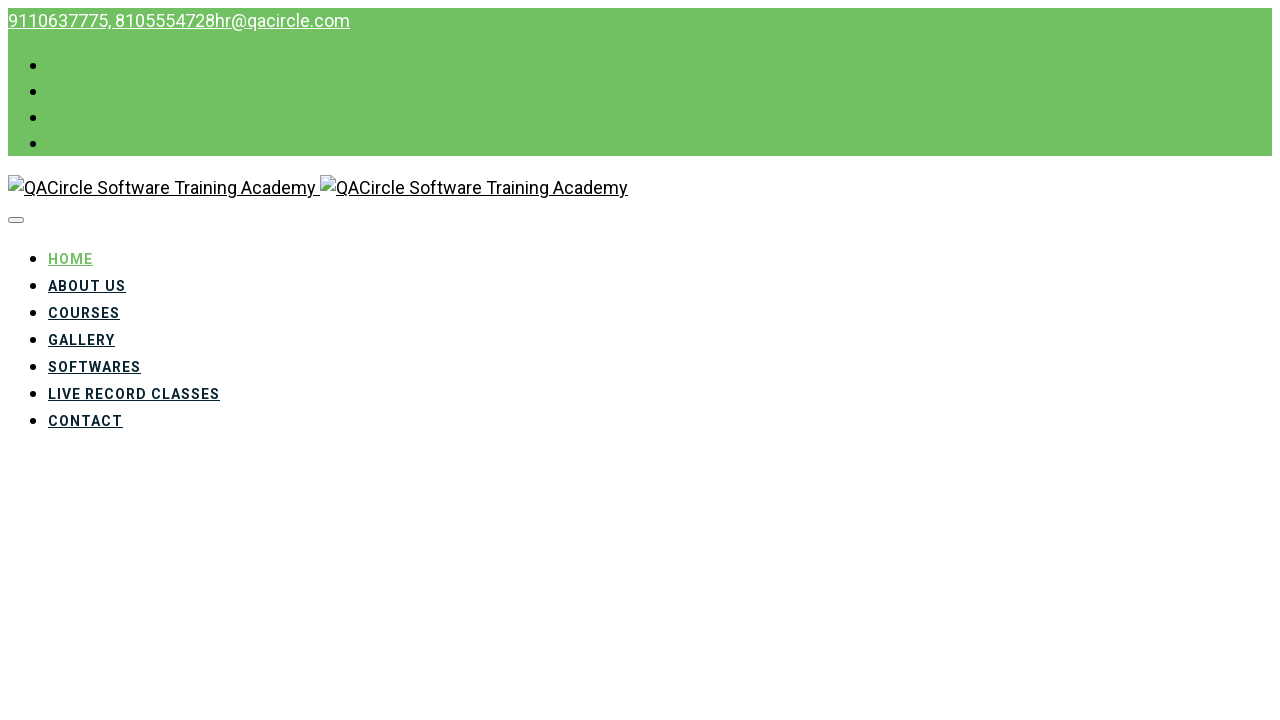

Verified page title matches expected value: 'QACircle Software Training Academy'
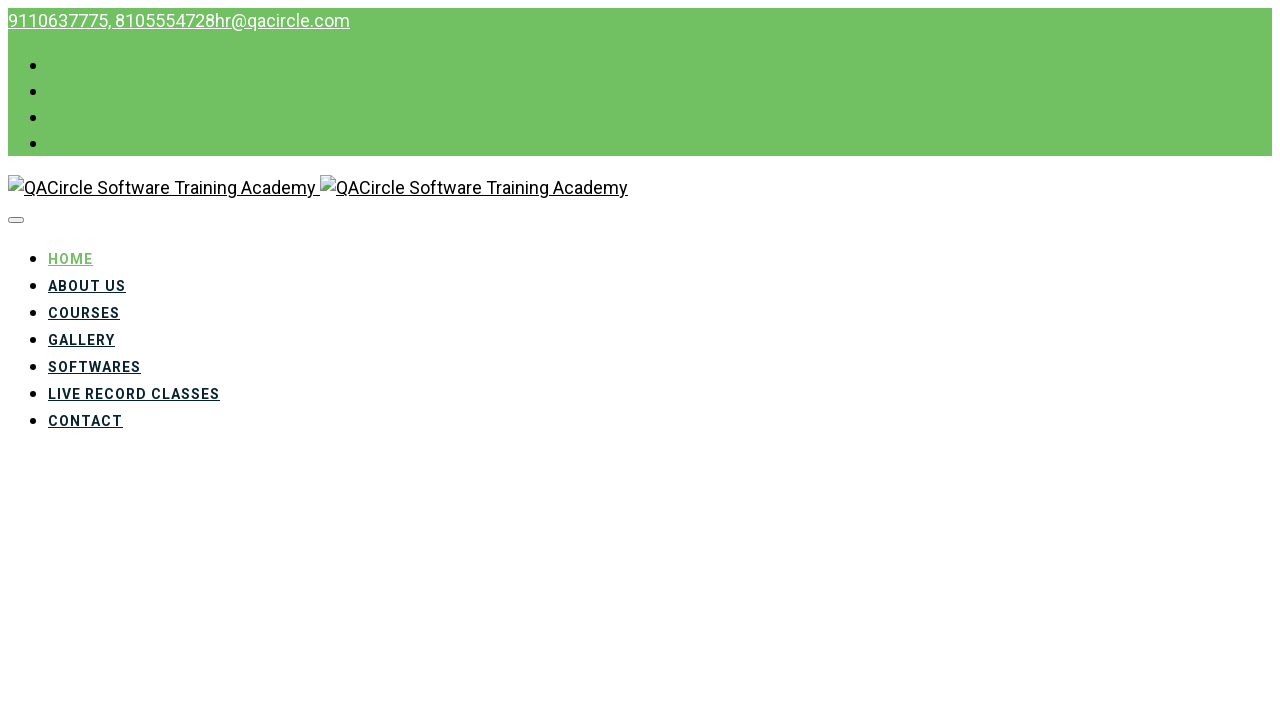

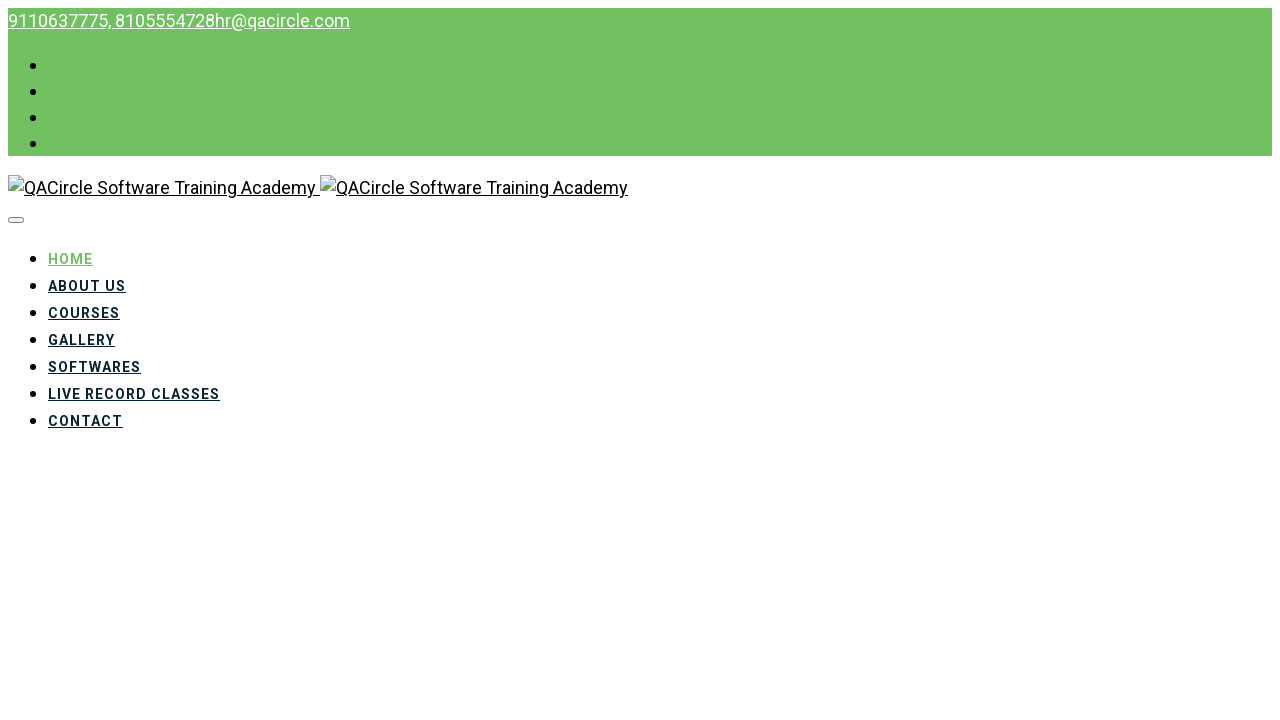